Tests keyboard interactions on a practice automation page including typing text, using keyboard shortcuts (Tab, Backspace, Ctrl+A, Ctrl+C, Ctrl+V), page scrolling with Page Down/Up, and refreshing the page with F5.

Starting URL: https://rahulshettyacademy.com/AutomationPractice/

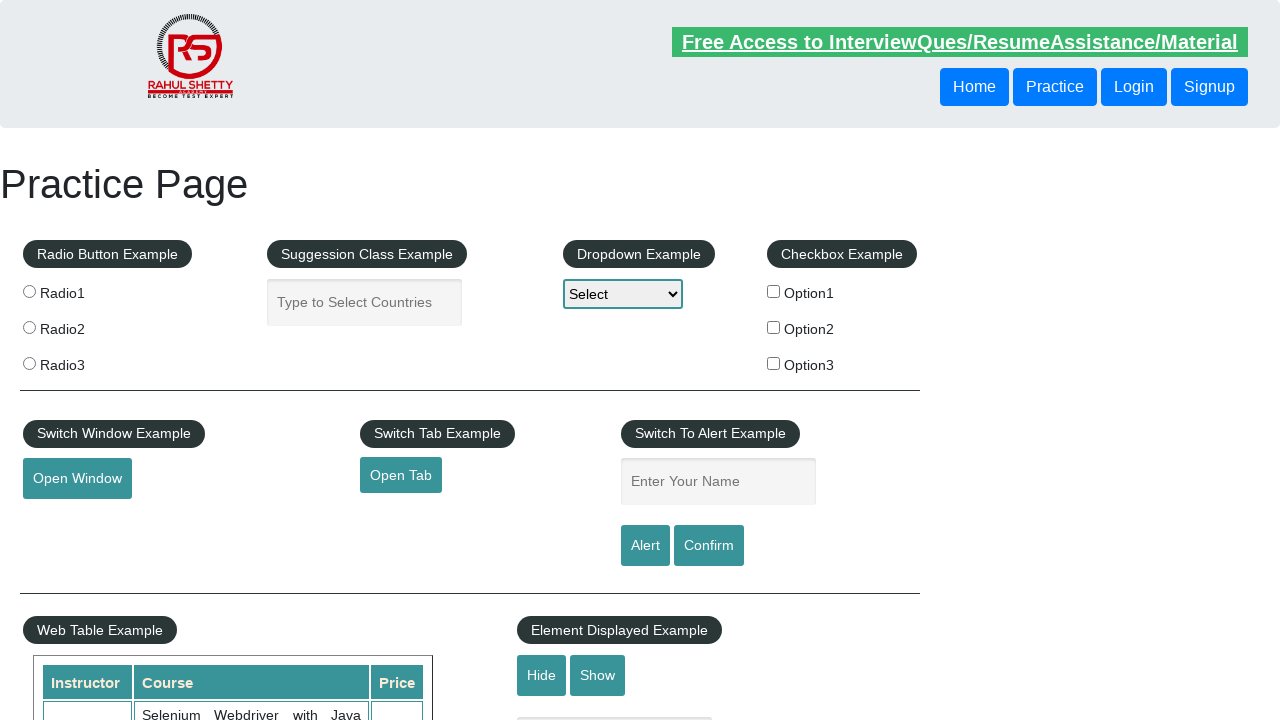

Filled input box with ' Test' on #name
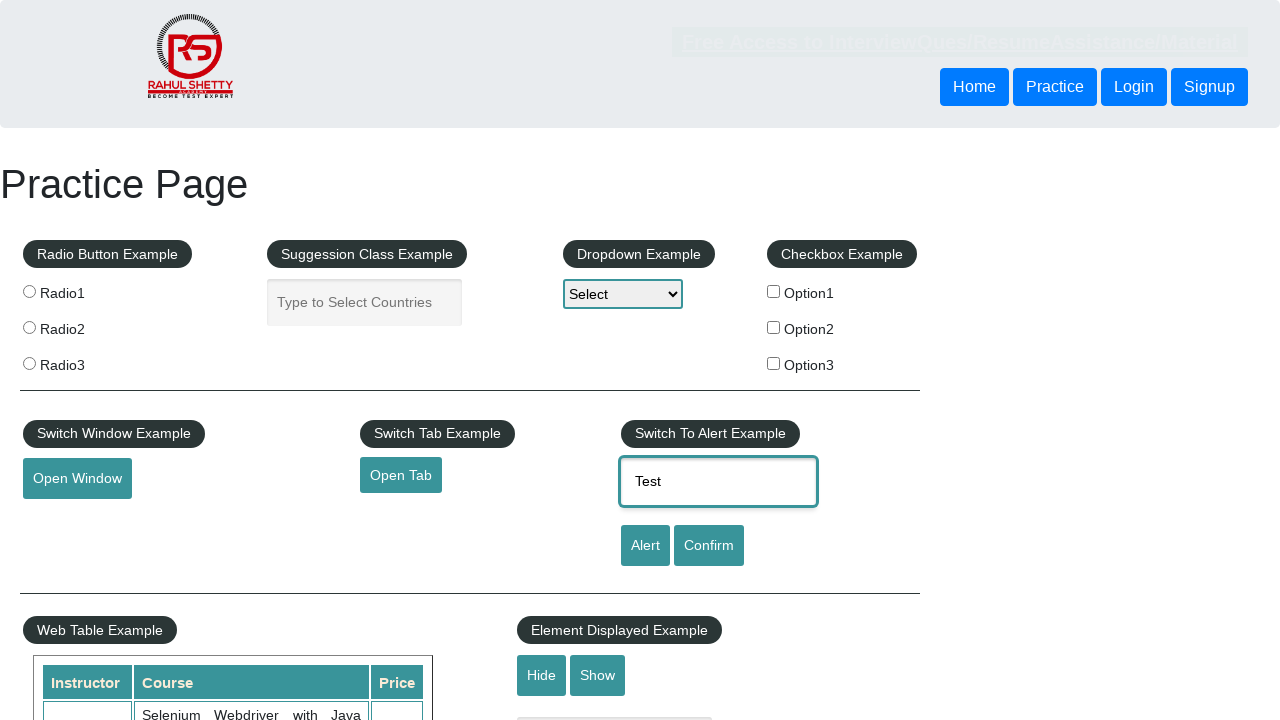

Pressed Enter key on #name
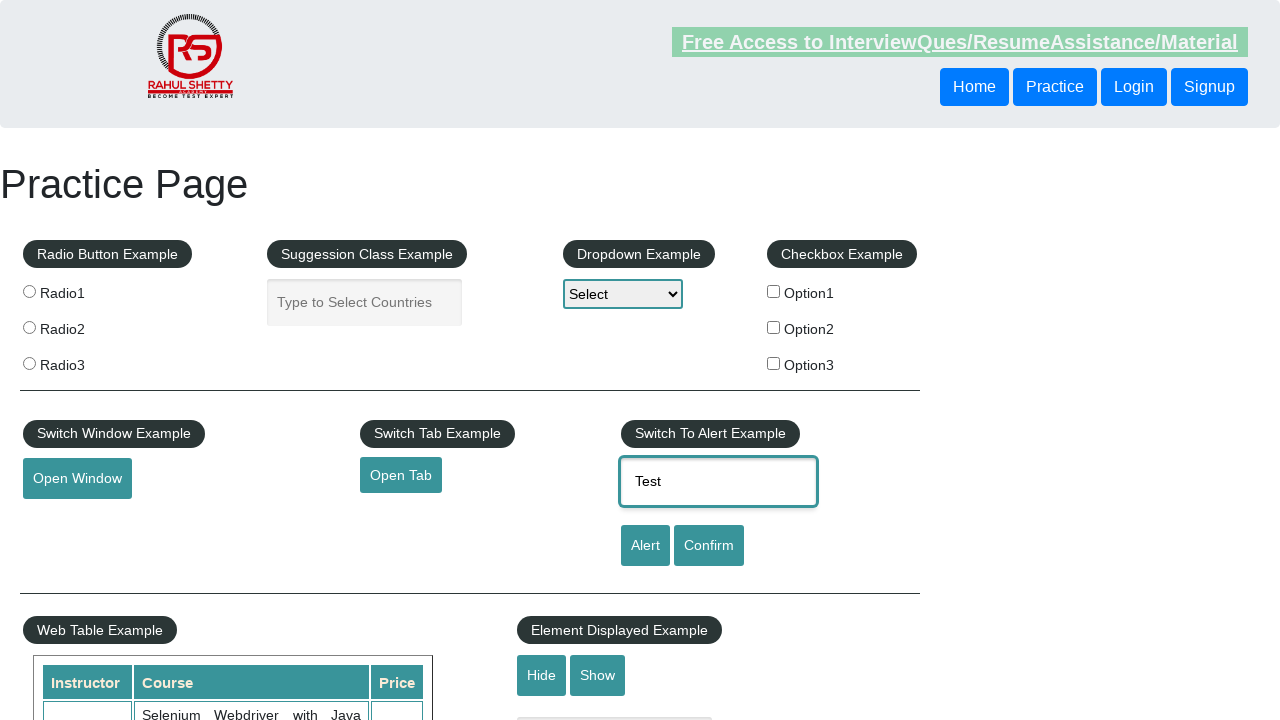

Clicked on input box at (718, 482) on #name
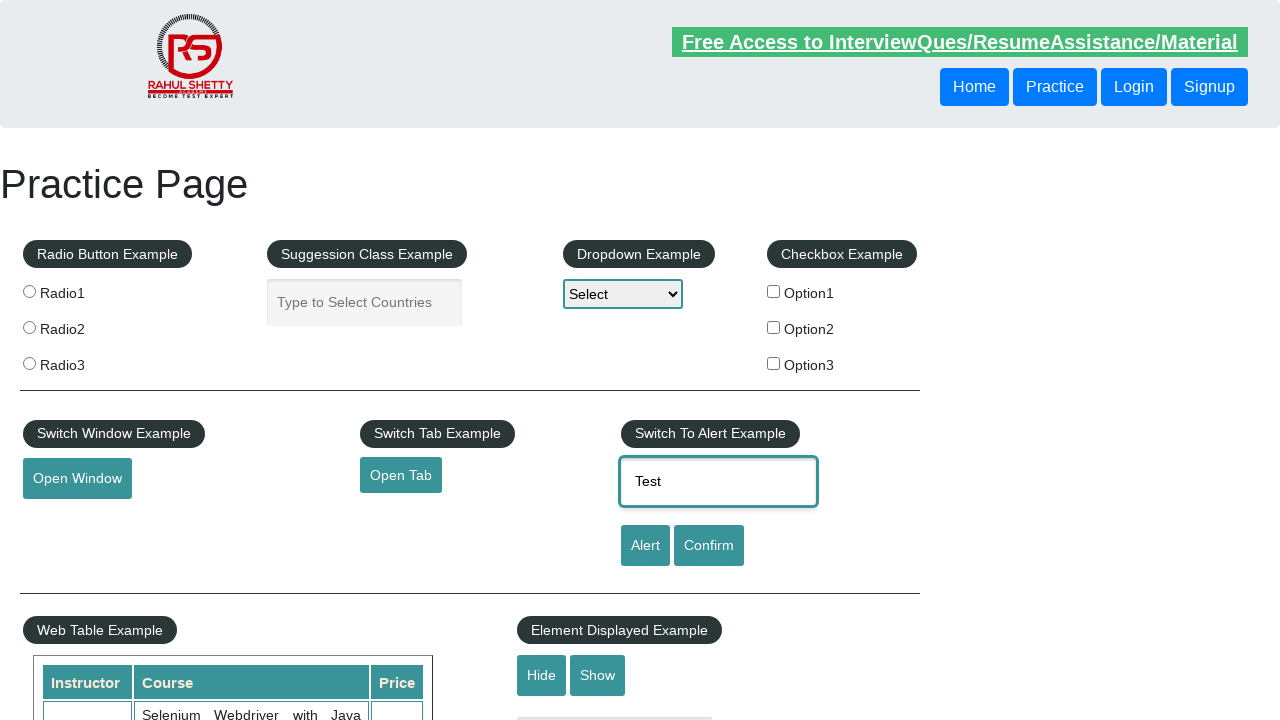

Pressed Tab key to move focus
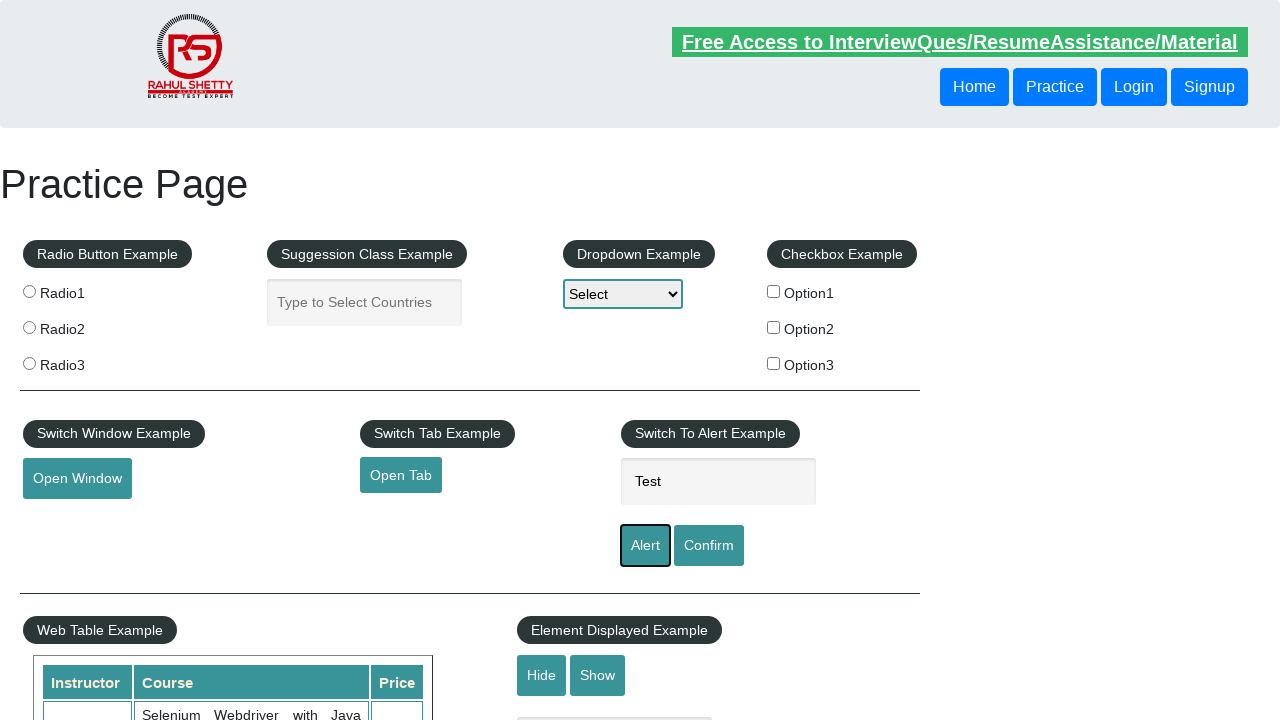

Filled input box with 'abc' on #name
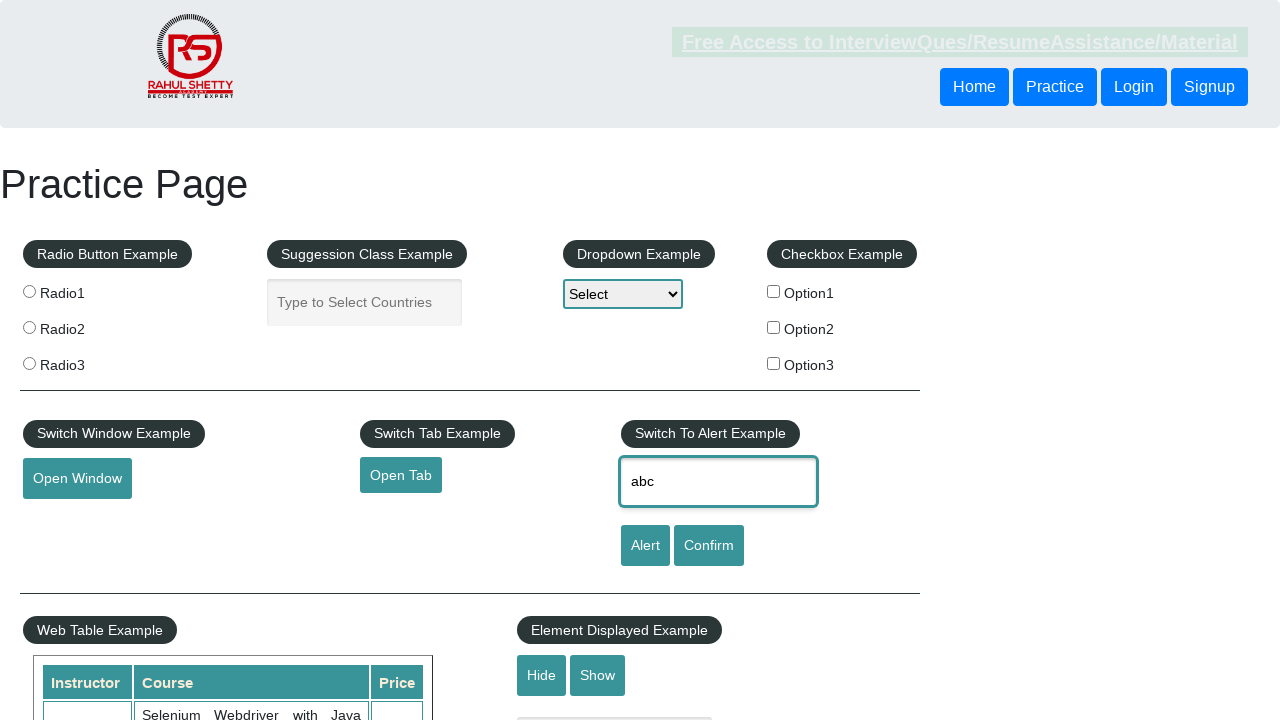

Pressed Backspace key (first) on #name
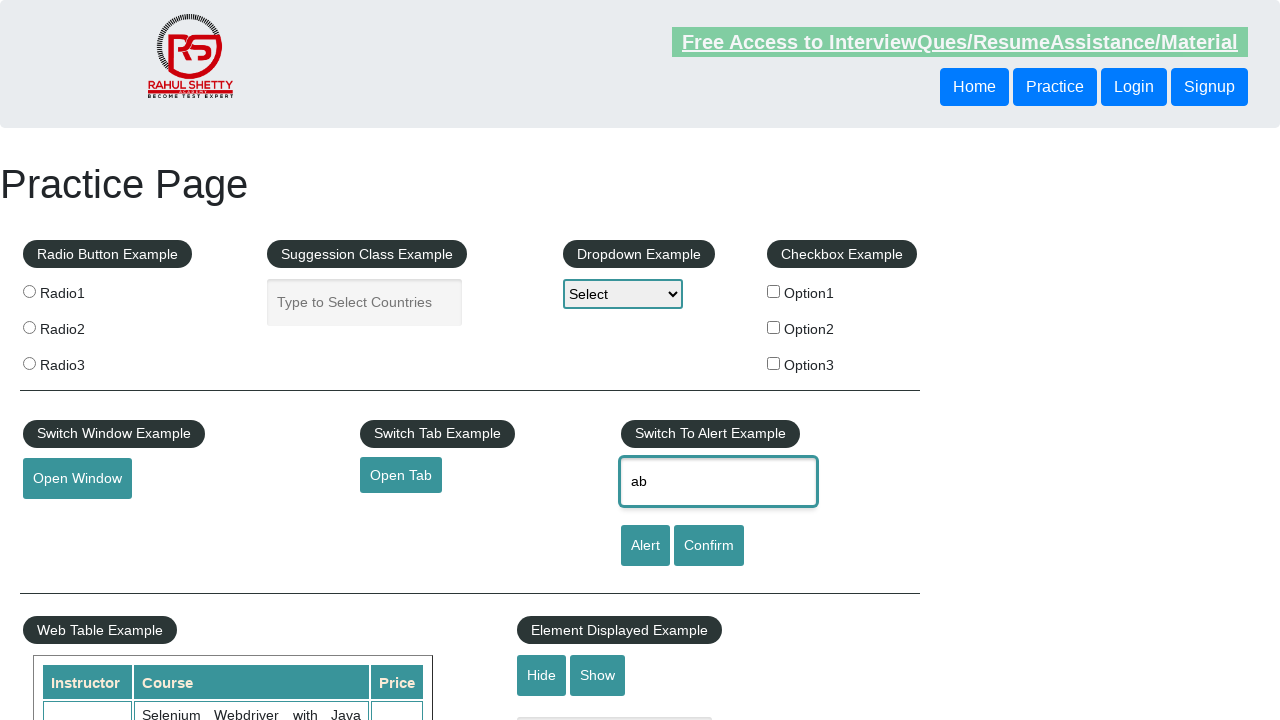

Pressed Backspace key (second) on #name
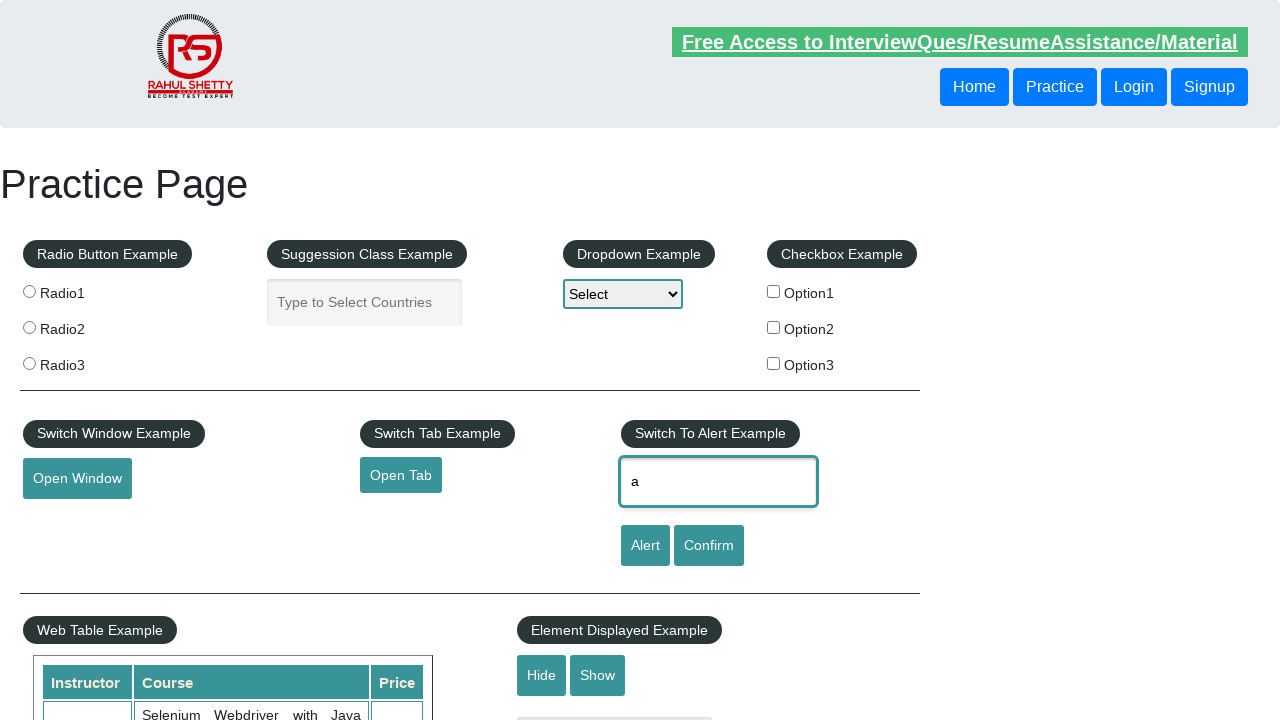

Pressed Backspace key (third) on #name
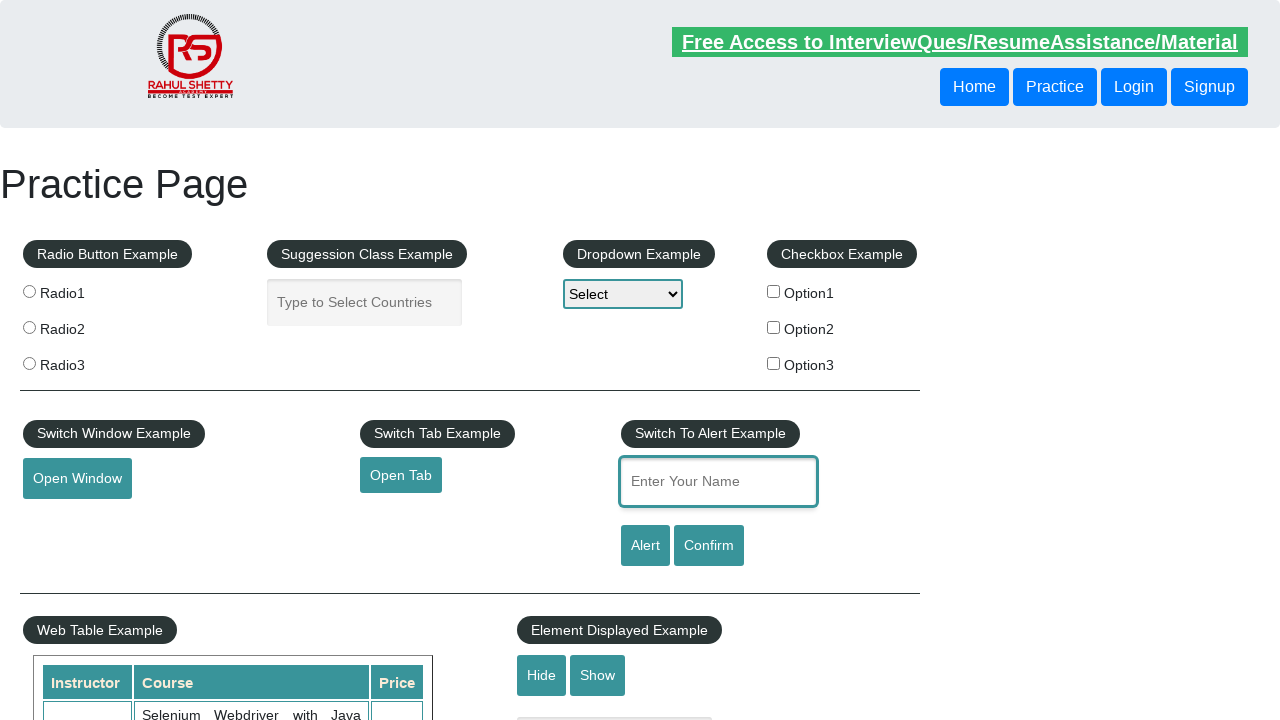

Filled input box with 'Copied Text' on #name
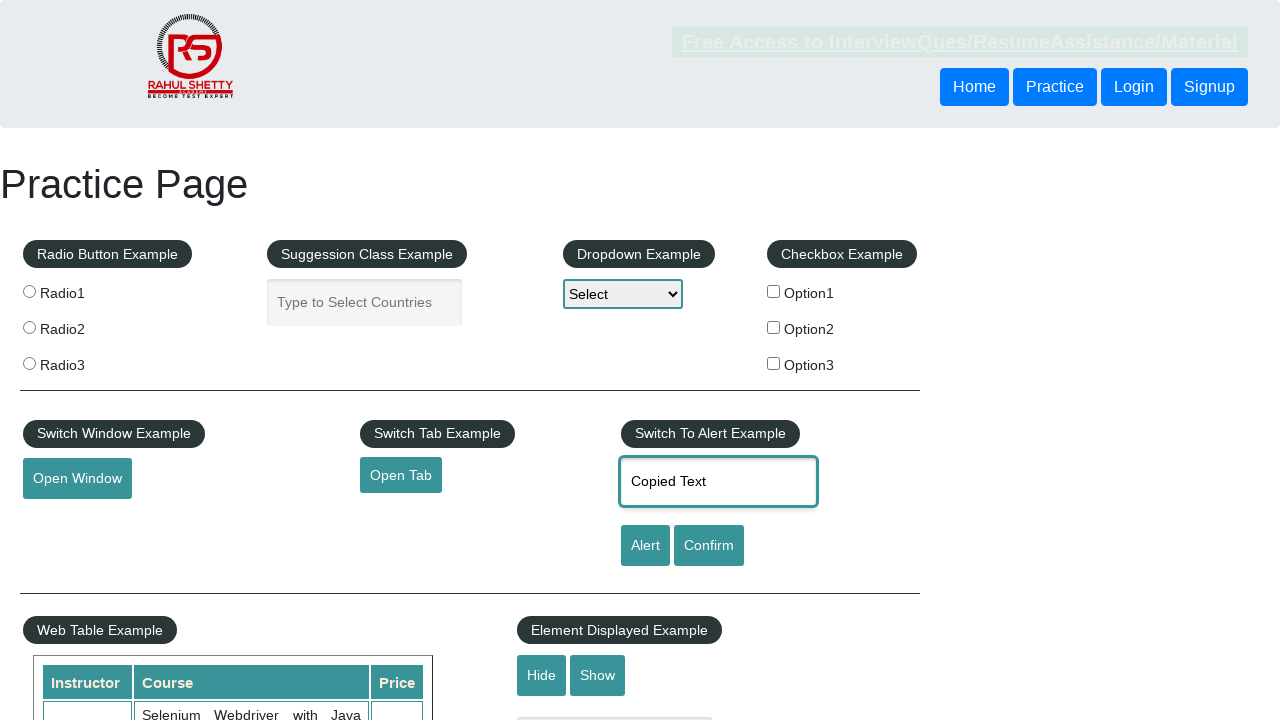

Pressed Ctrl+A to select all text on #name
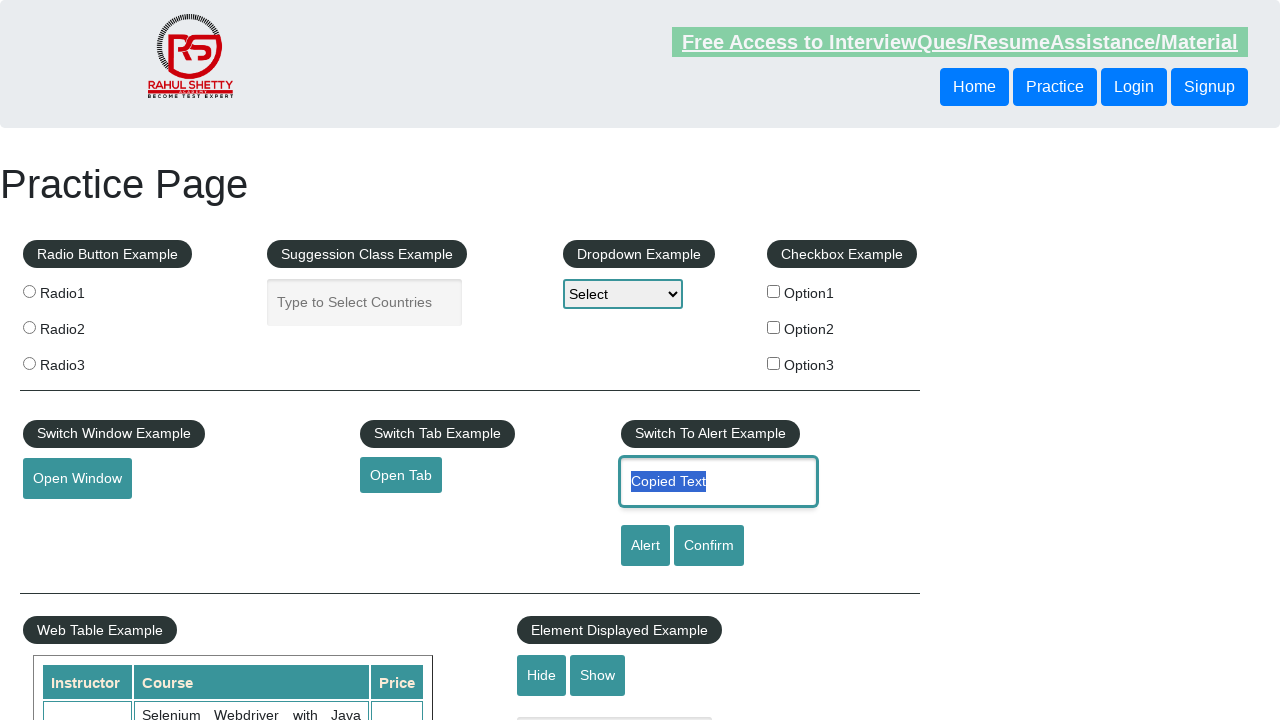

Pressed Ctrl+C to copy text on #name
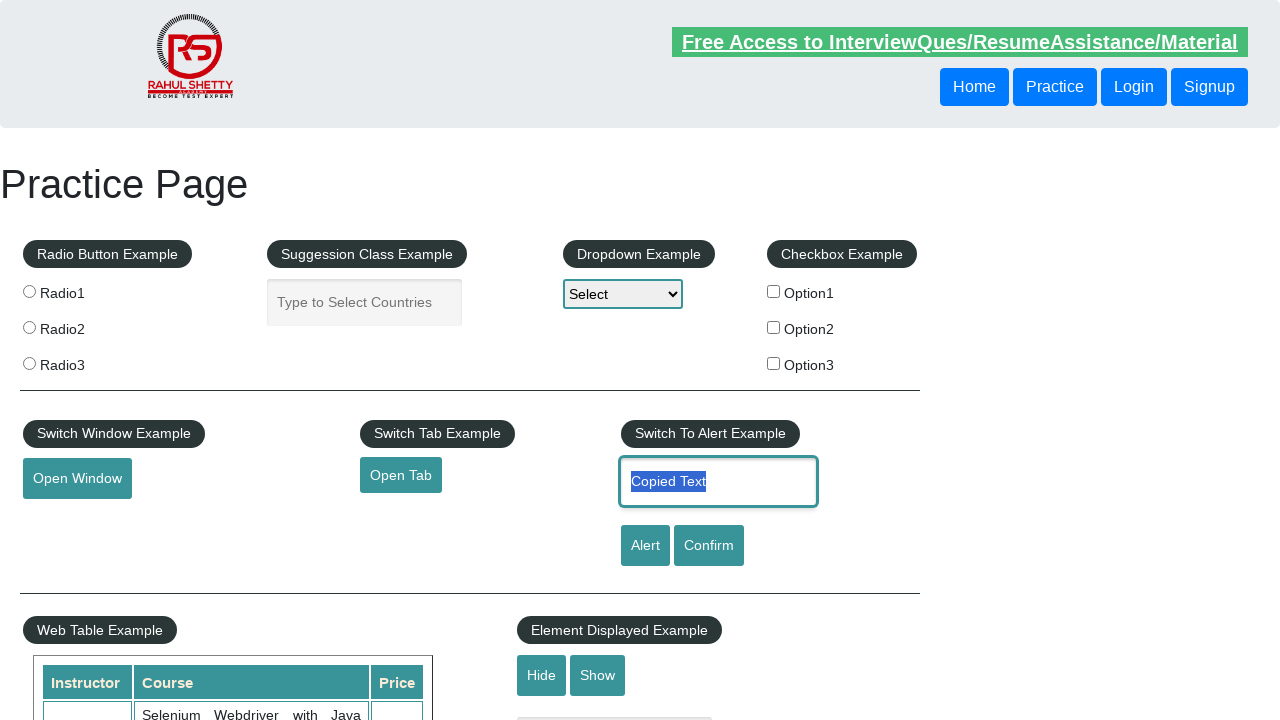

Pressed Ctrl+V to paste text on #name
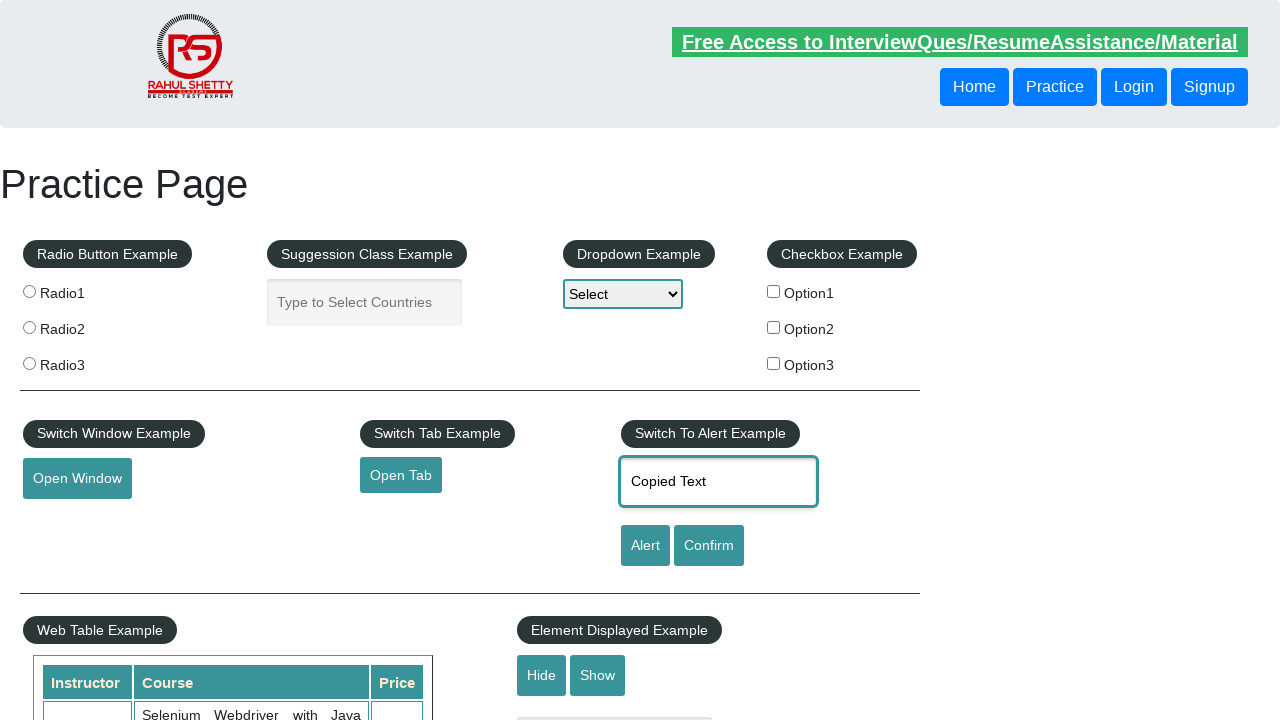

Pressed Page Down to scroll down
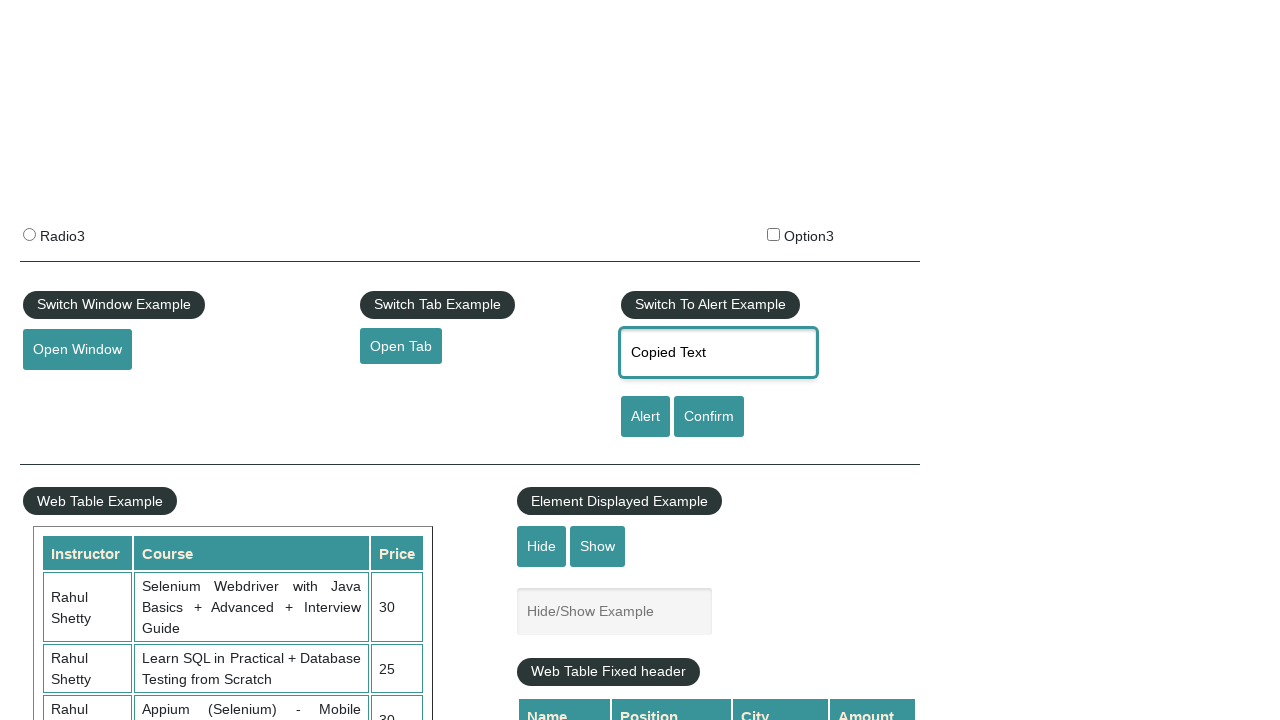

Pressed Page Up to scroll up
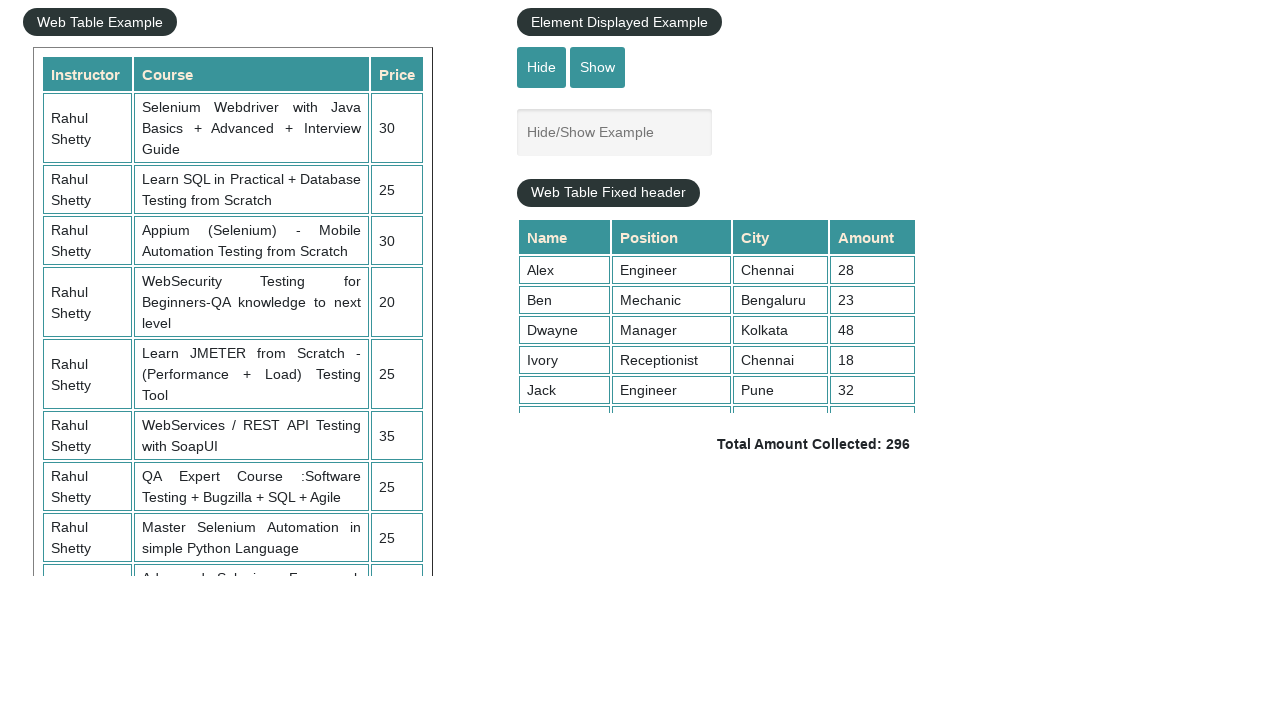

Pressed F5 to refresh the page
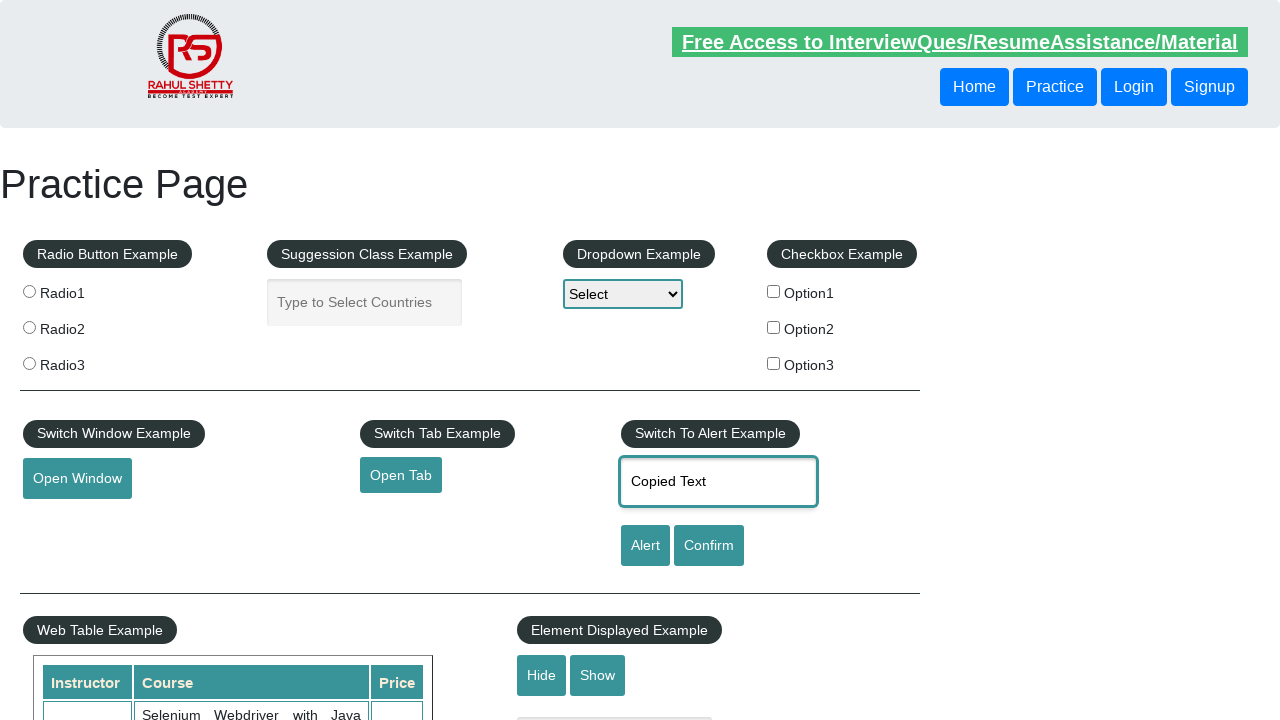

Waited for page to fully load after refresh
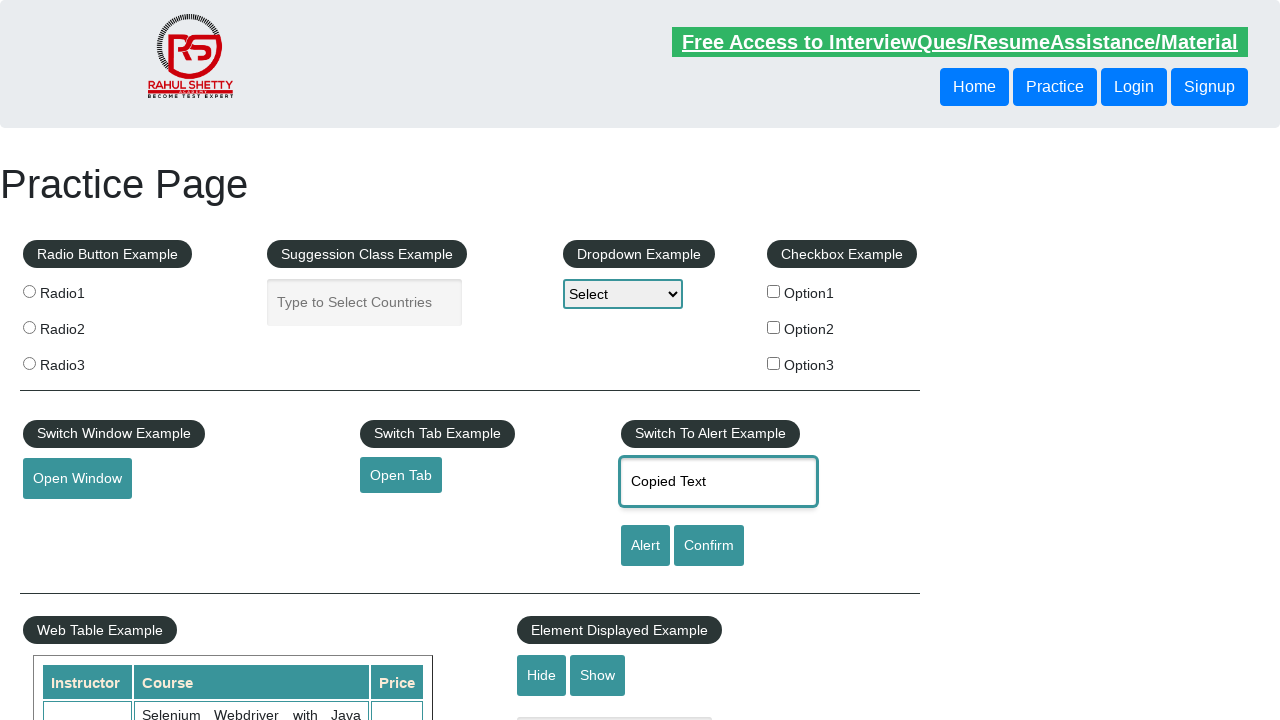

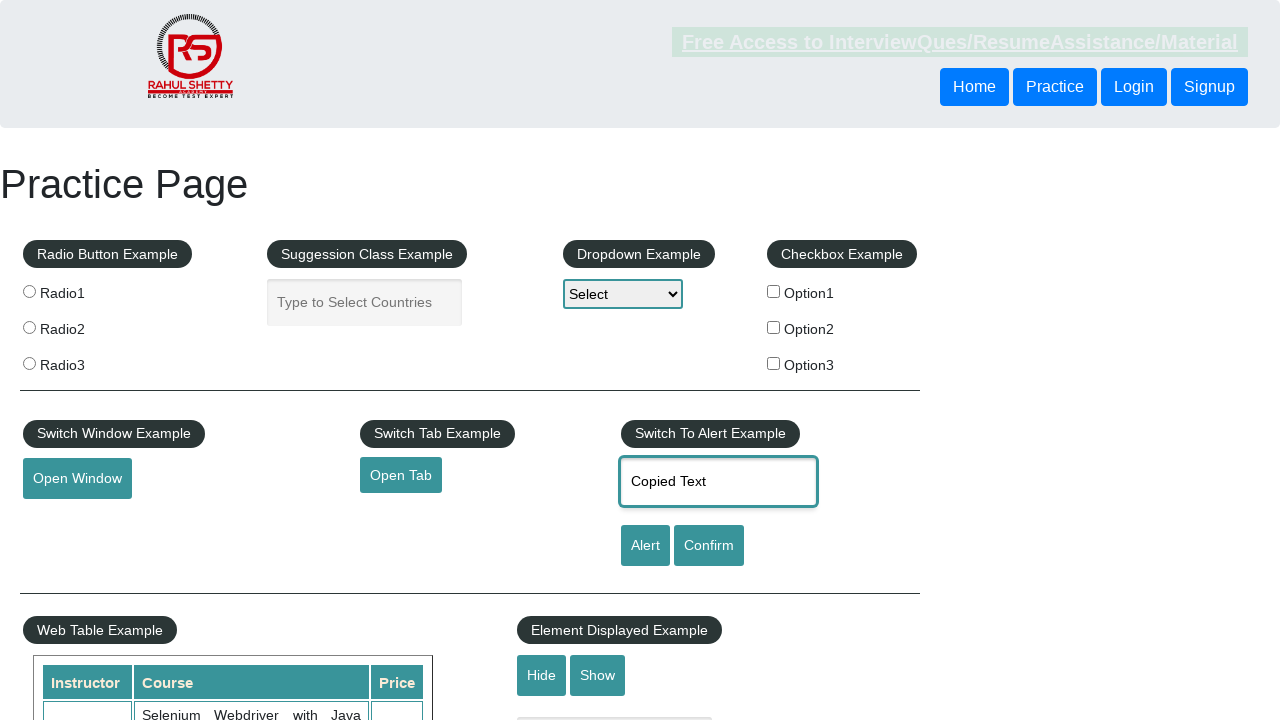